Tests explicit wait functionality by clicking a timer button and waiting for a WebDriver text element to become visible on a Selenium practice page.

Starting URL: http://seleniumpractise.blogspot.in/2016/08/how-to-use-explicit-wait-in-selenium.html

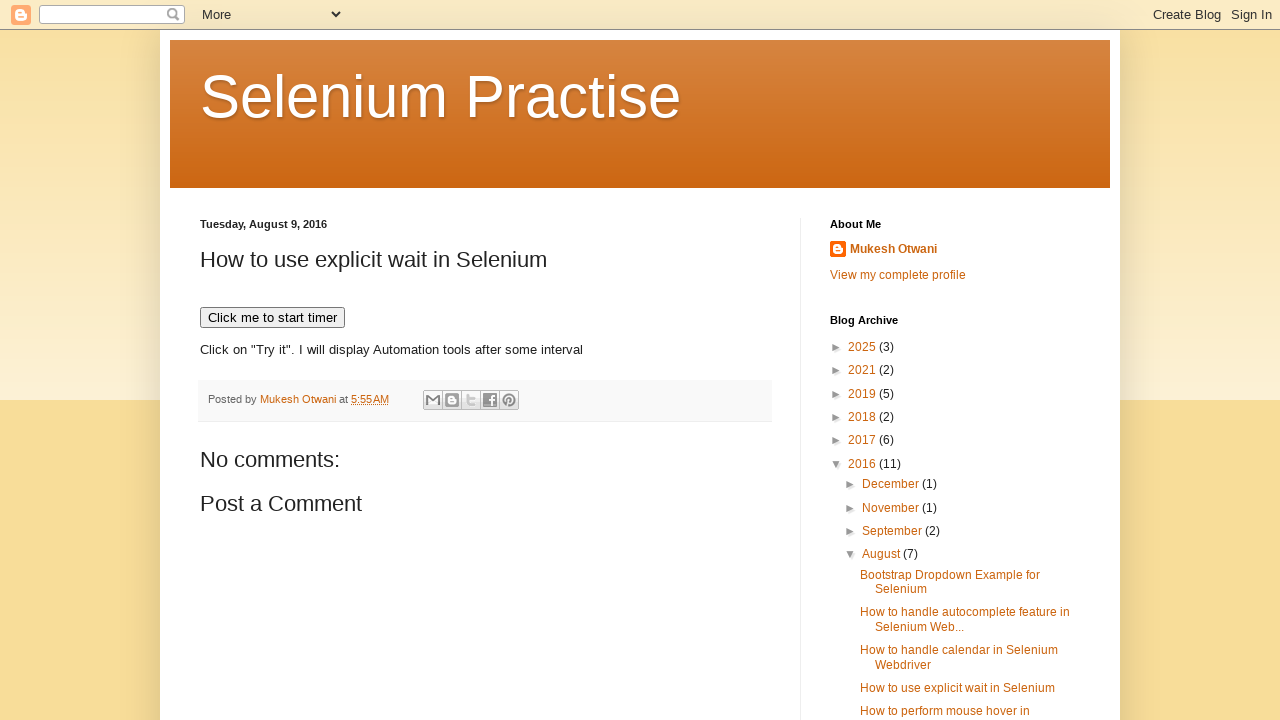

Clicked timer button to start the timer at (272, 318) on xpath=//button[text()='Click me to start timer']
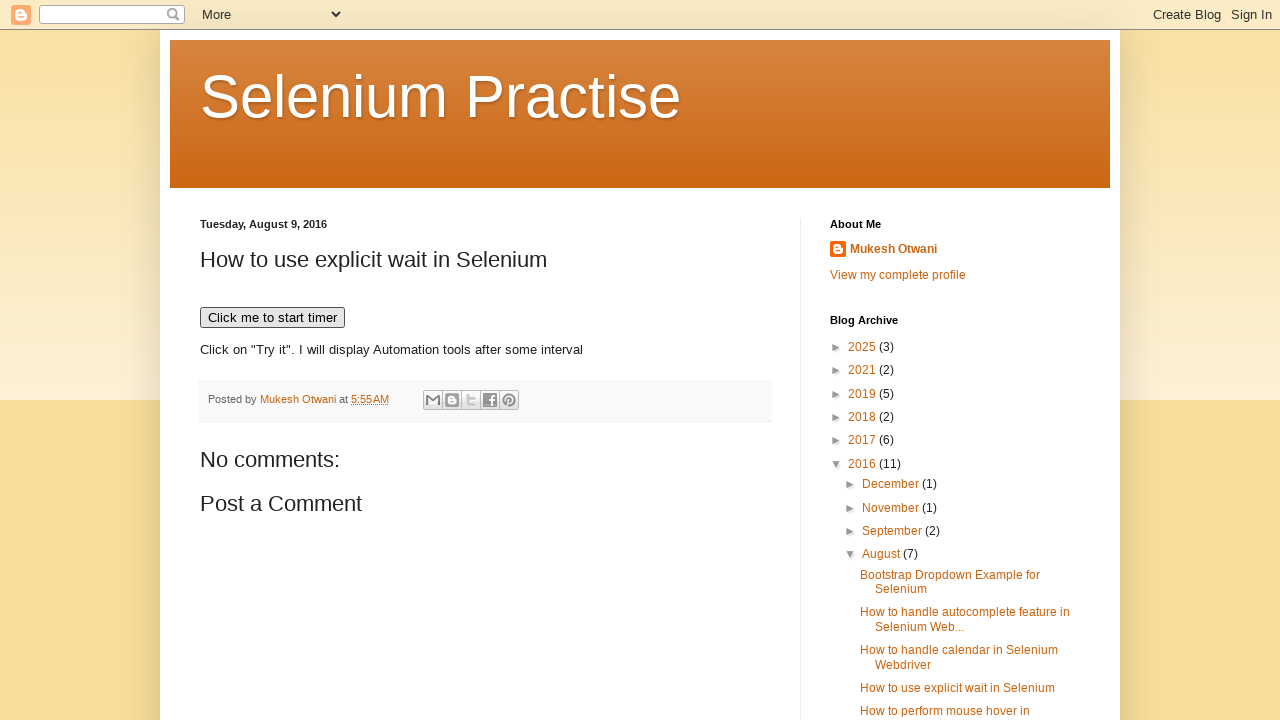

WebDriver text element became visible after explicit wait
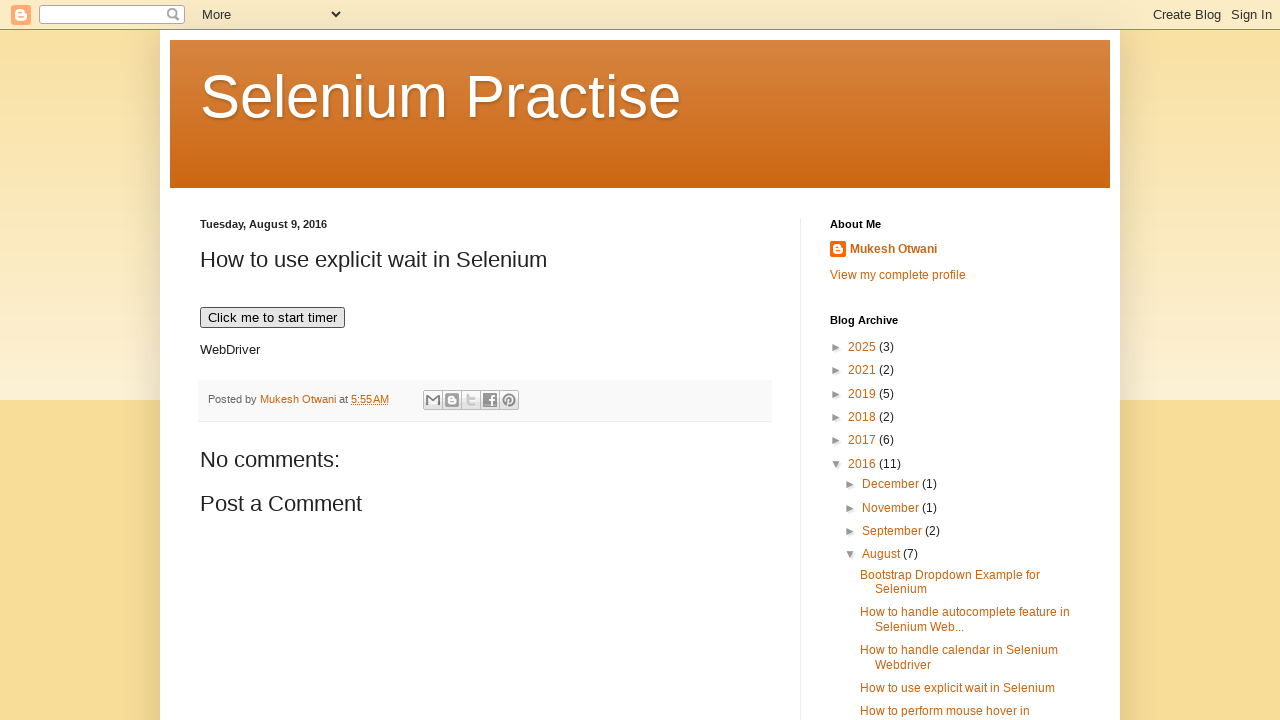

Checked if WebDriver element is visible
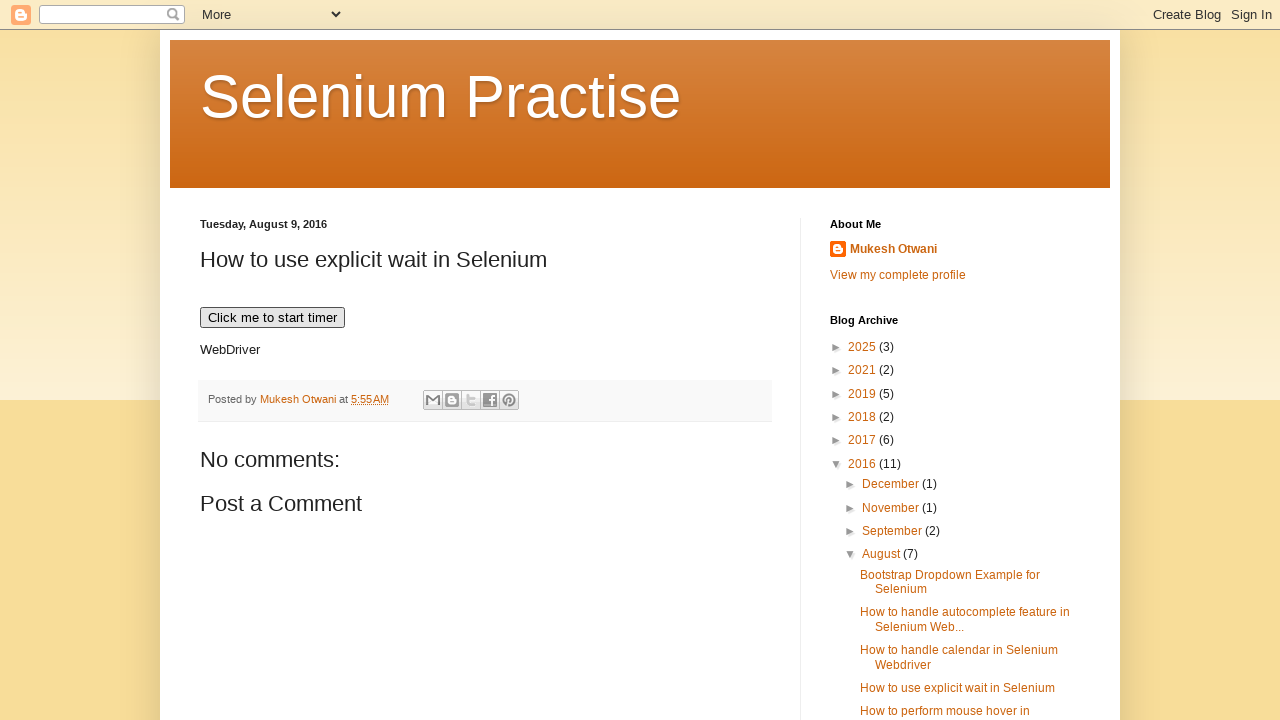

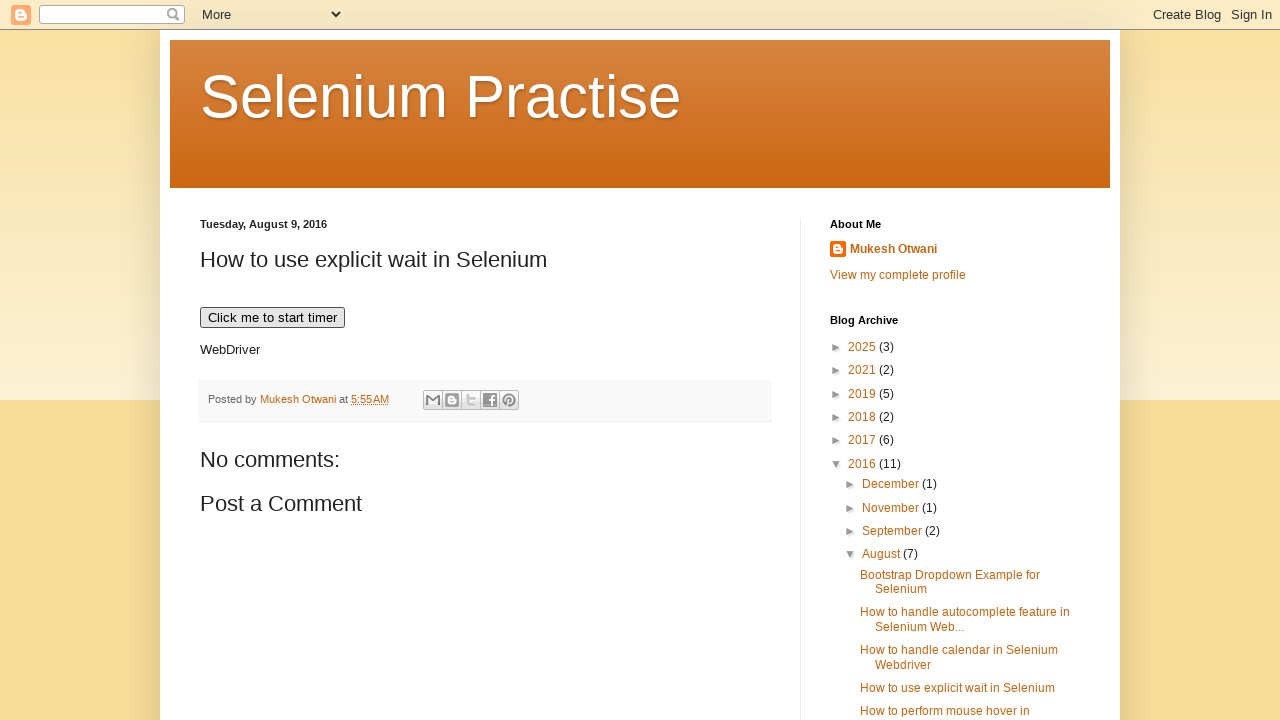